Tests login form with invalid credentials to verify that proper error message is displayed

Starting URL: http://the-internet.herokuapp.com/login

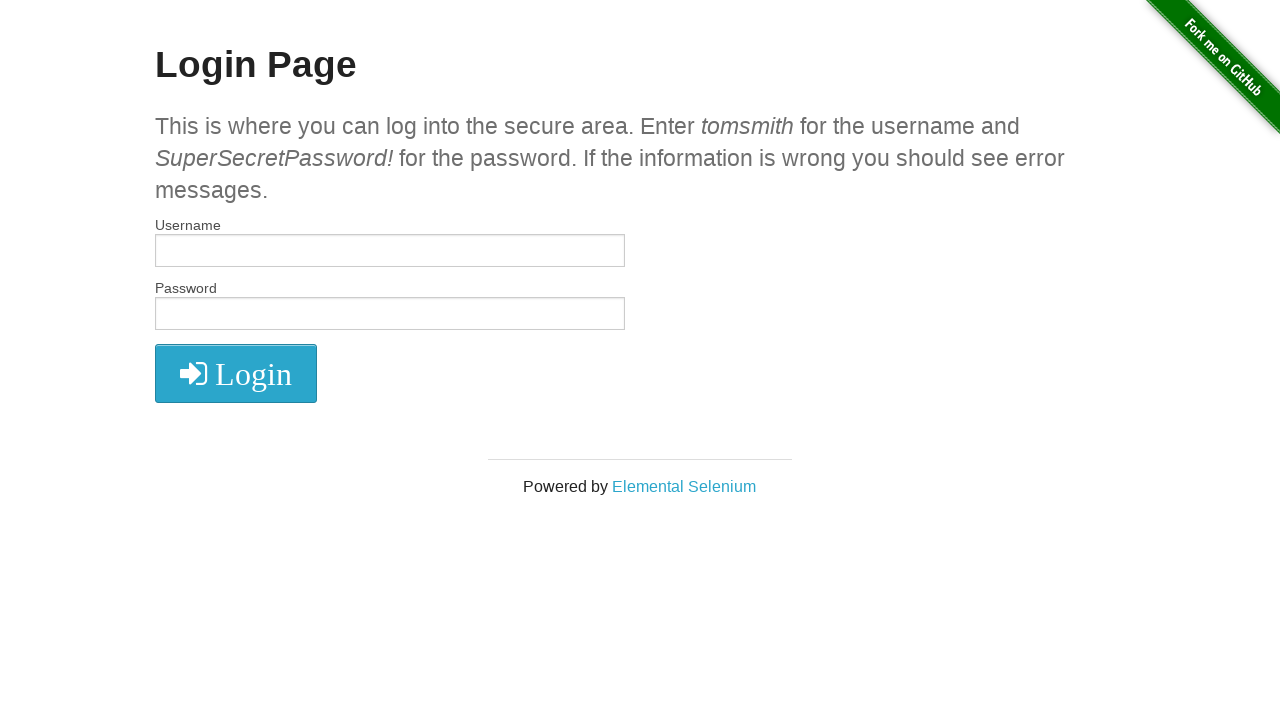

Filled username field with 'franklampard' on #username
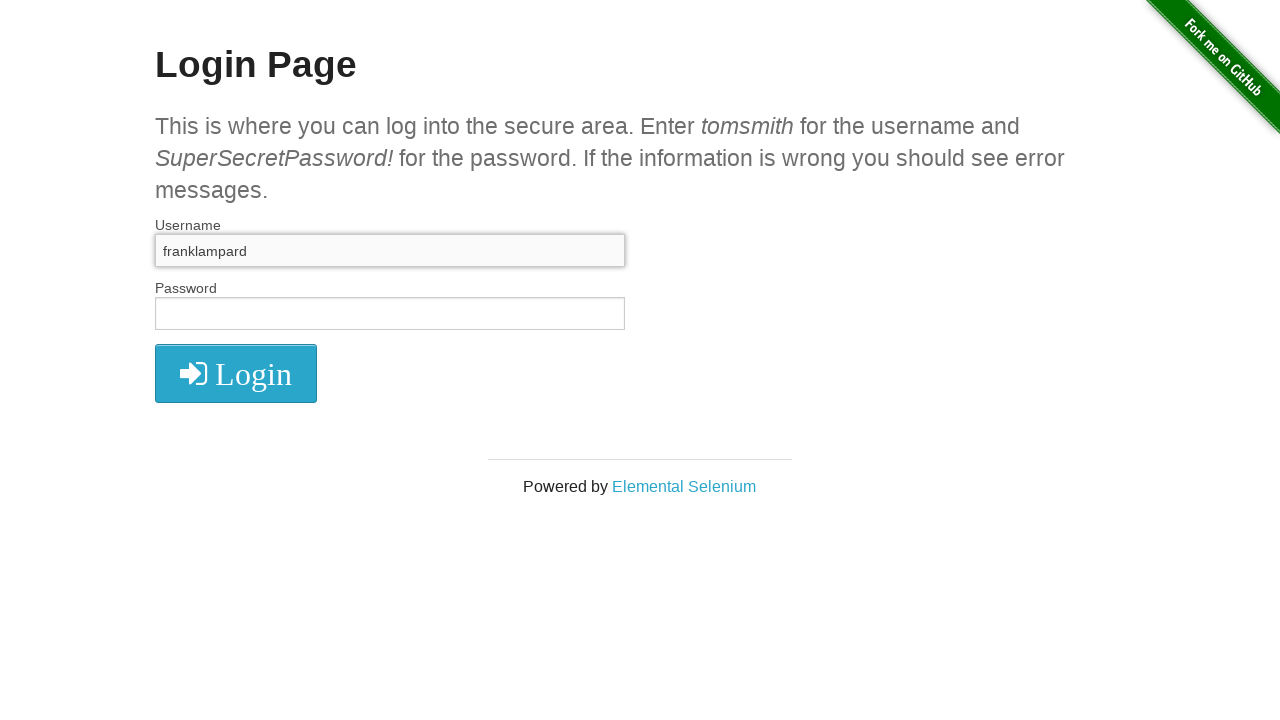

Filled password field with 'love4chelsea' on #password
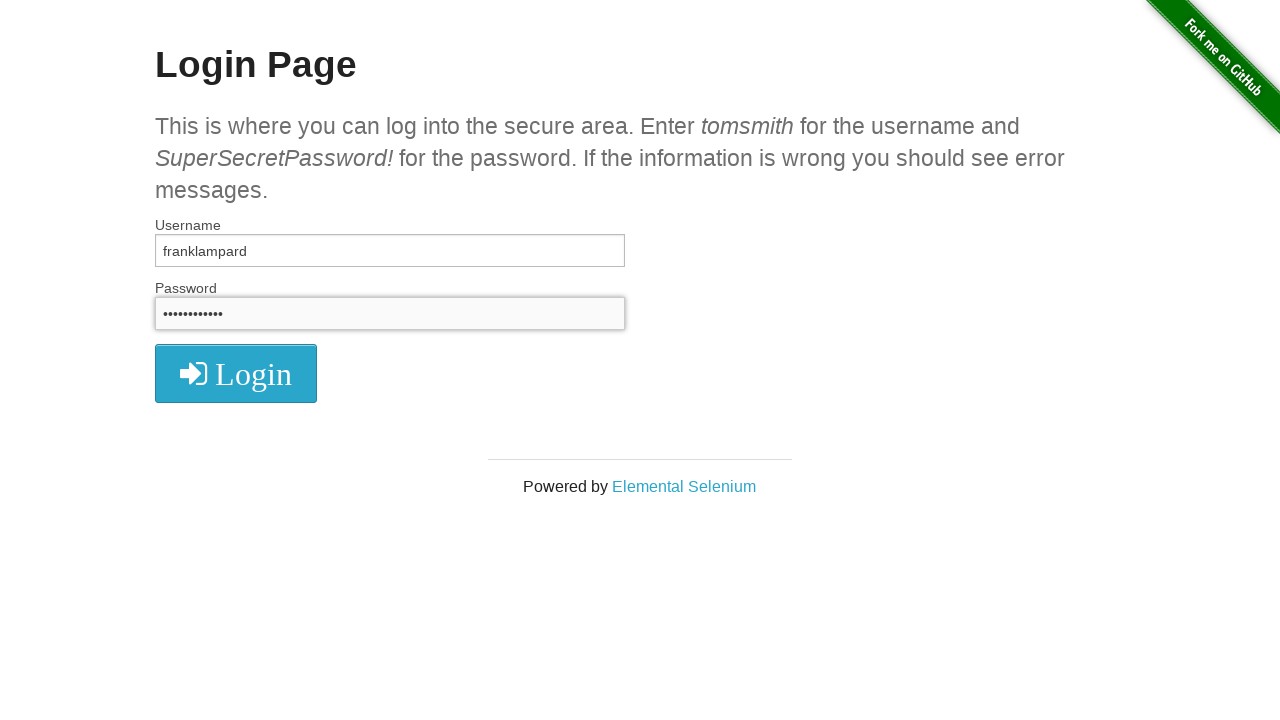

Clicked submit button to attempt login at (236, 373) on button[type='submit']
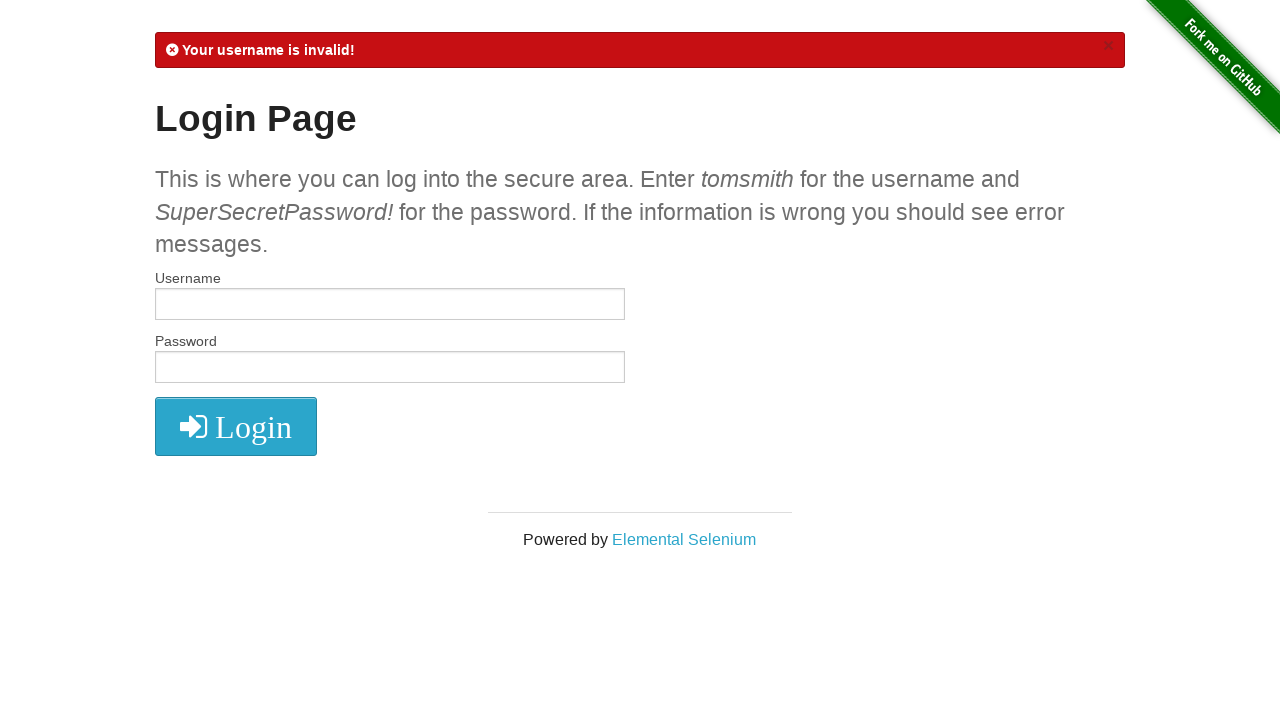

Error message 'Your username is invalid!' appeared
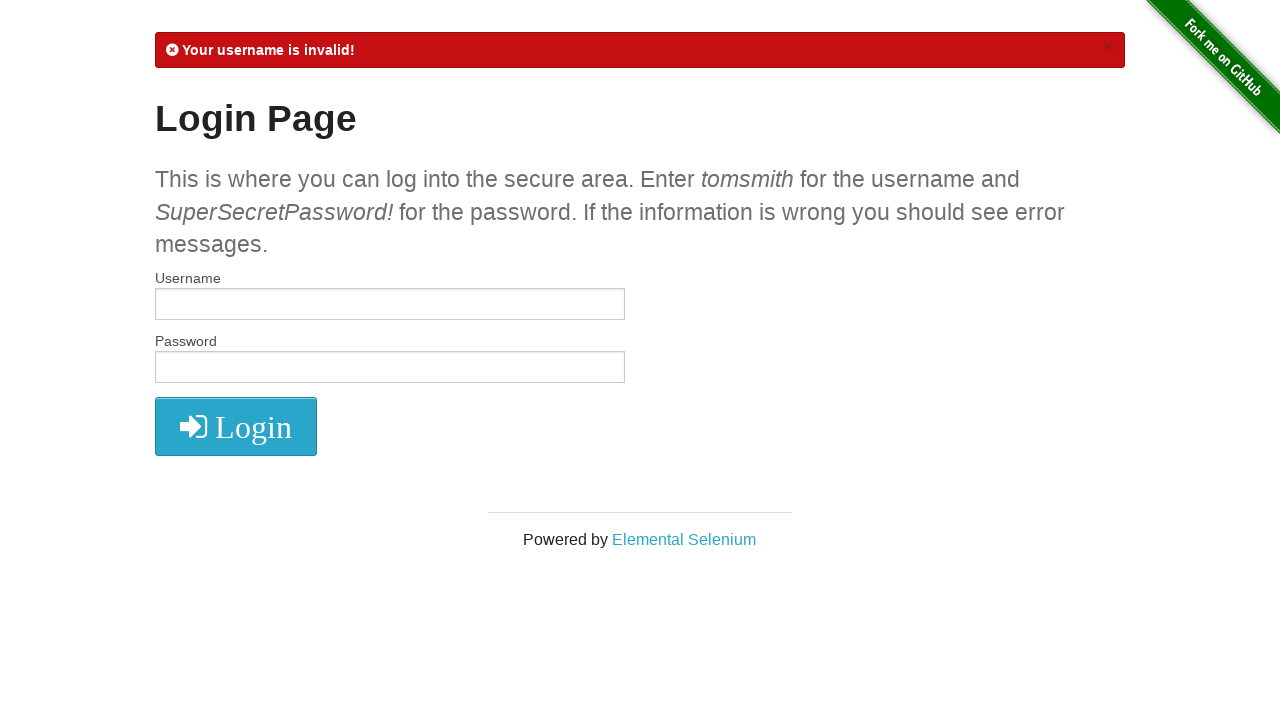

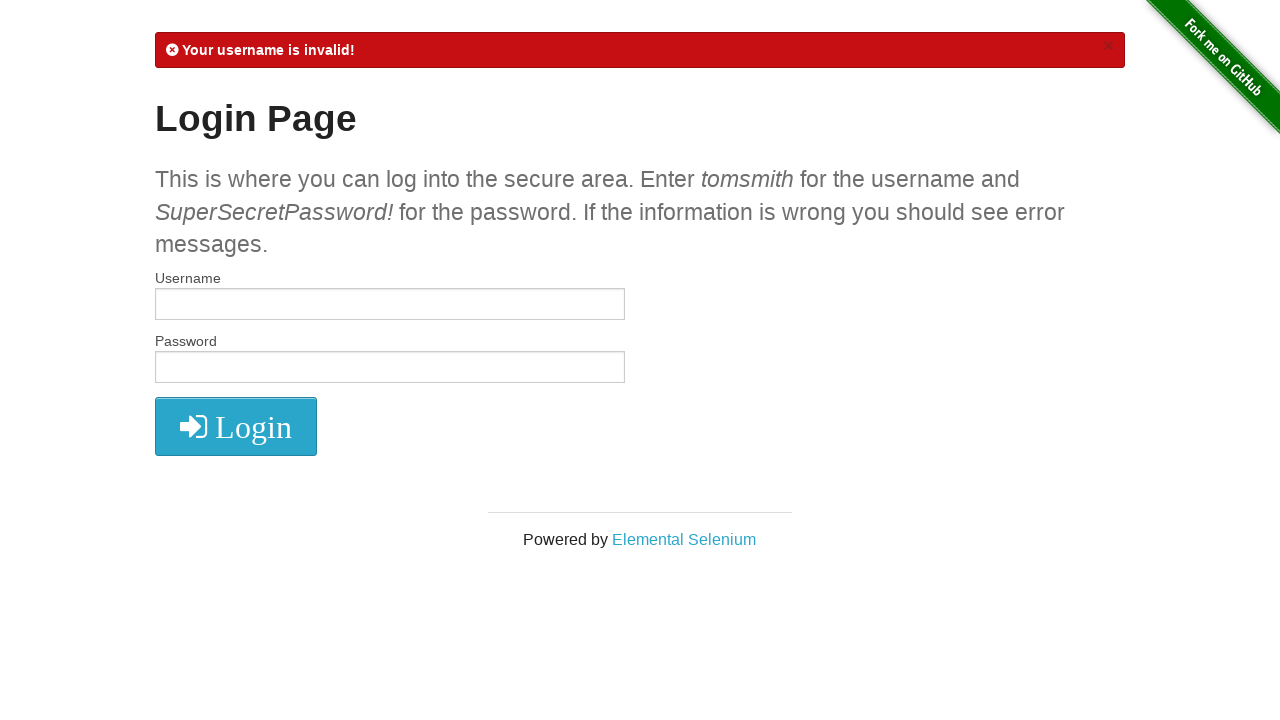